Tests the yoga timer functionality by clicking the "yogaanytime" button and verifying that a timer element with id "timer-1" appears on the page.

Starting URL: http://comfit20.github.io/index.html#yoga

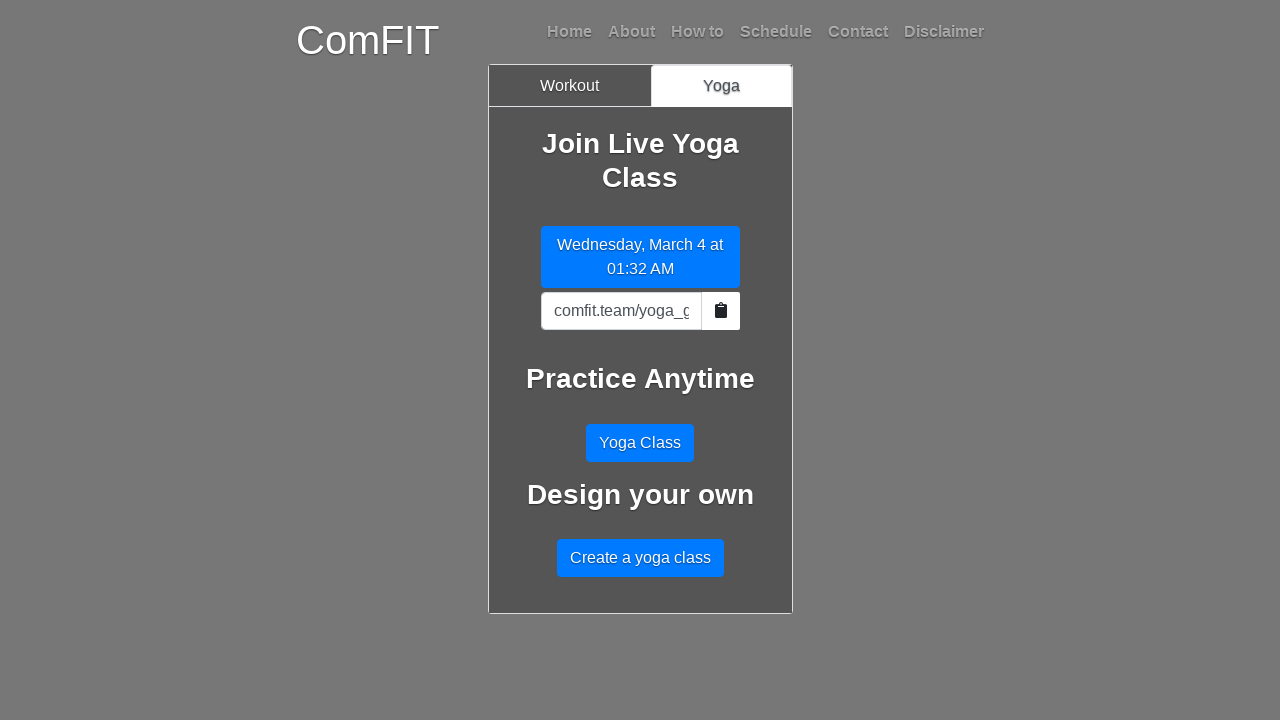

Clicked the 'yogaanytime' button at (640, 443) on #yogaanytime
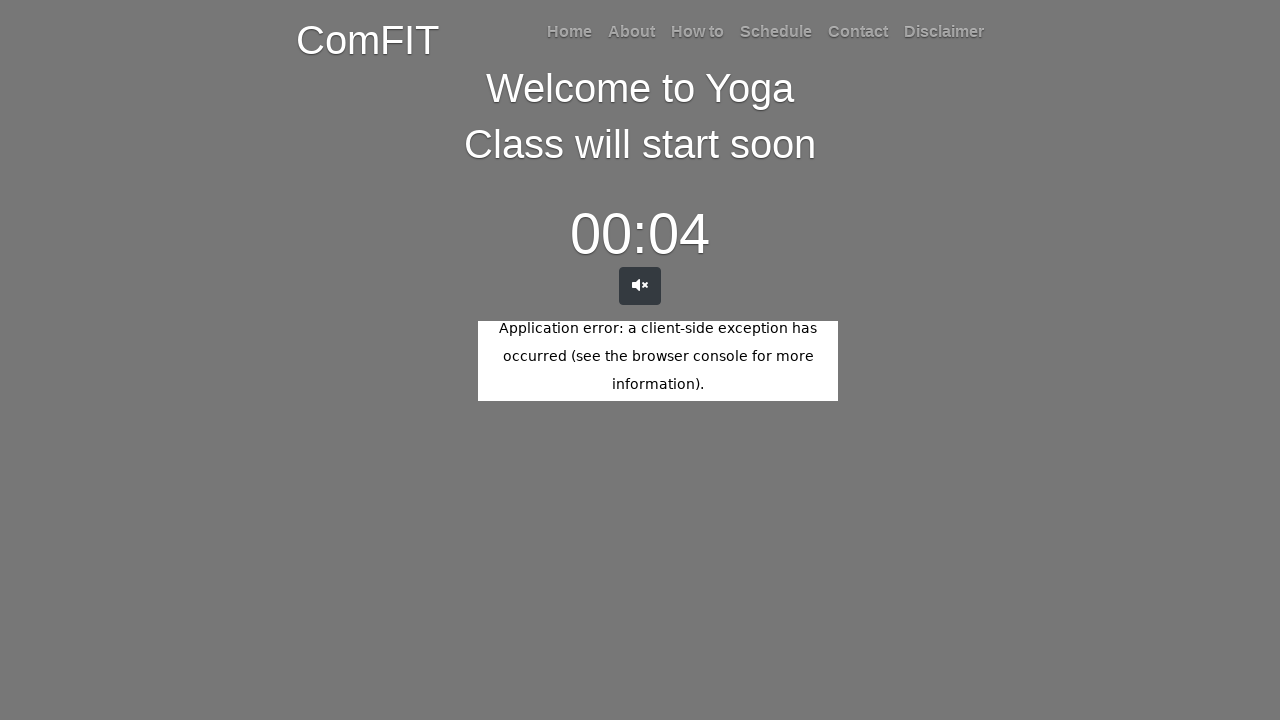

Timer element with id 'timer-1' appeared on the page
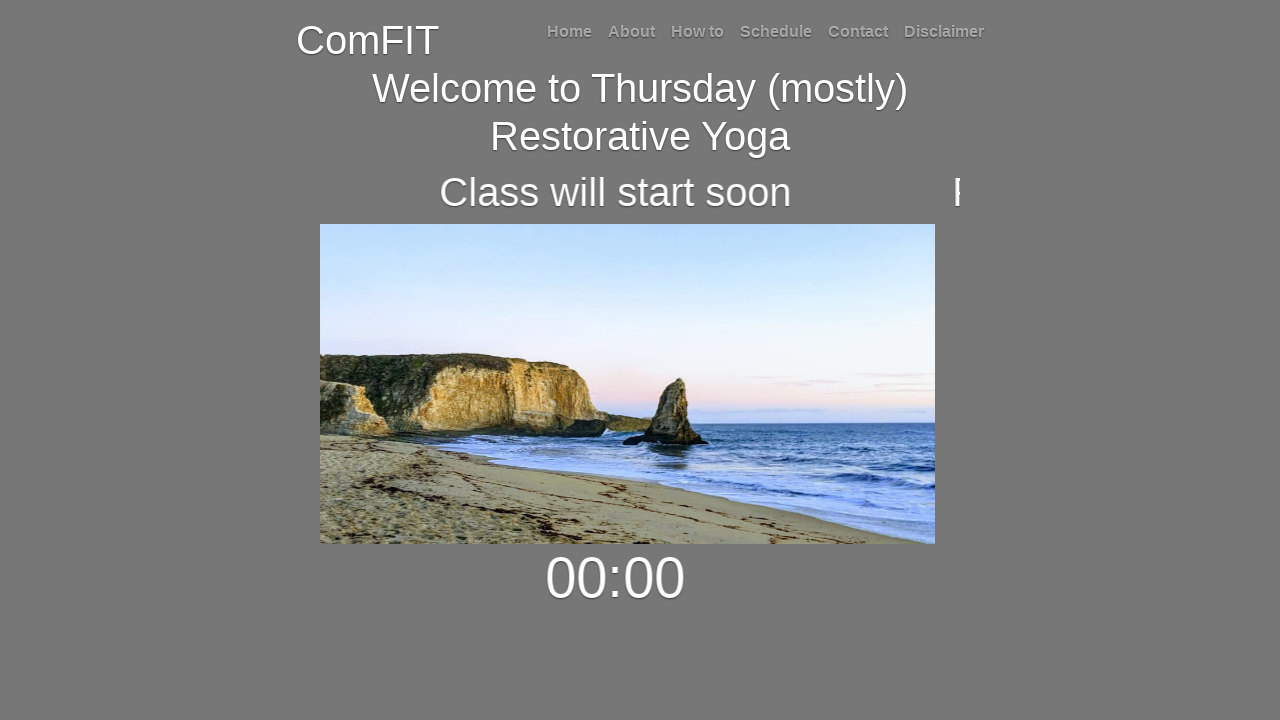

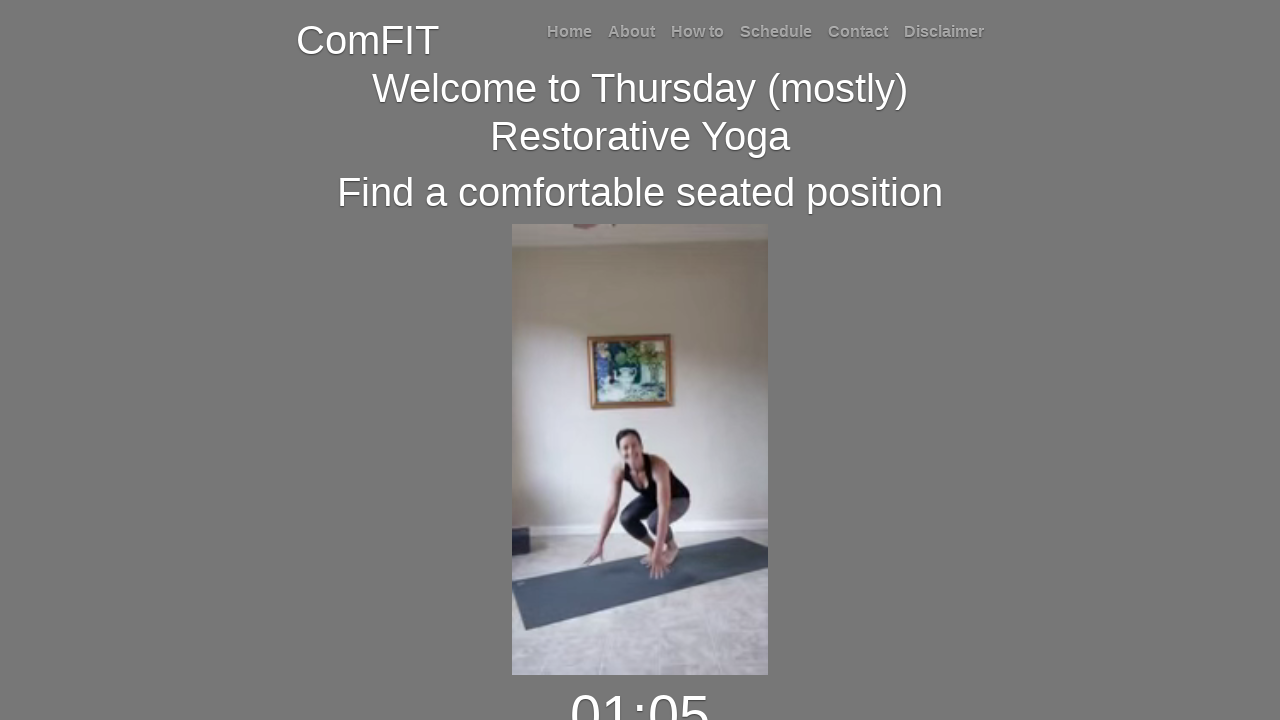